Tests user registration flow by filling out the complete registration form with user details and submitting it

Starting URL: https://parabank.parasoft.com/parabank/index.htm

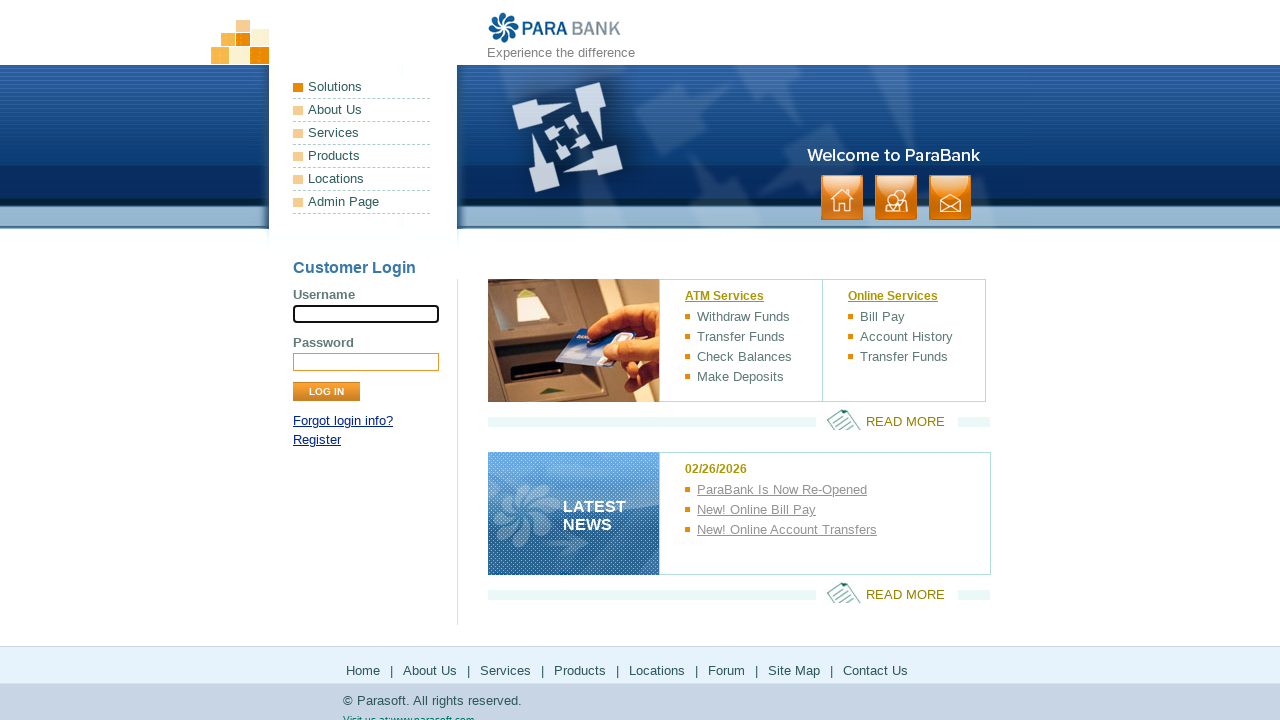

Clicked Register link at (317, 440) on xpath=//a[contains(text(),'Register')]
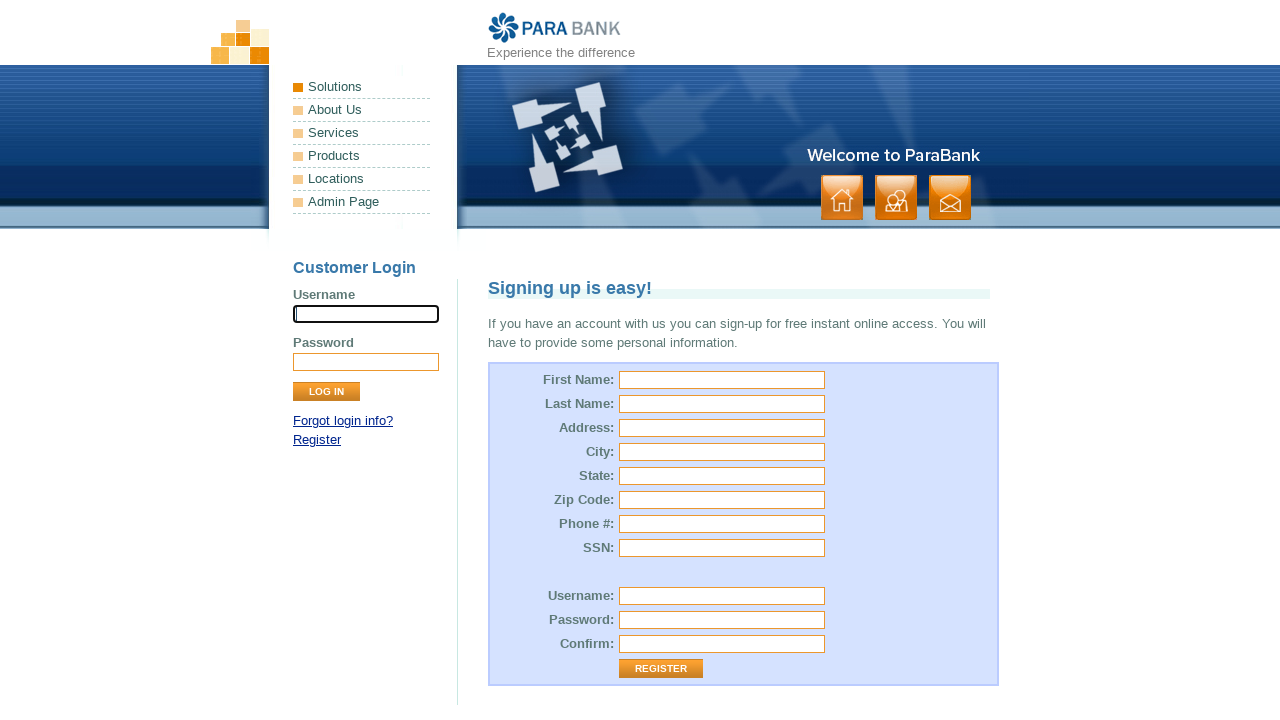

Filled in first name: John85 on #customer\.firstName
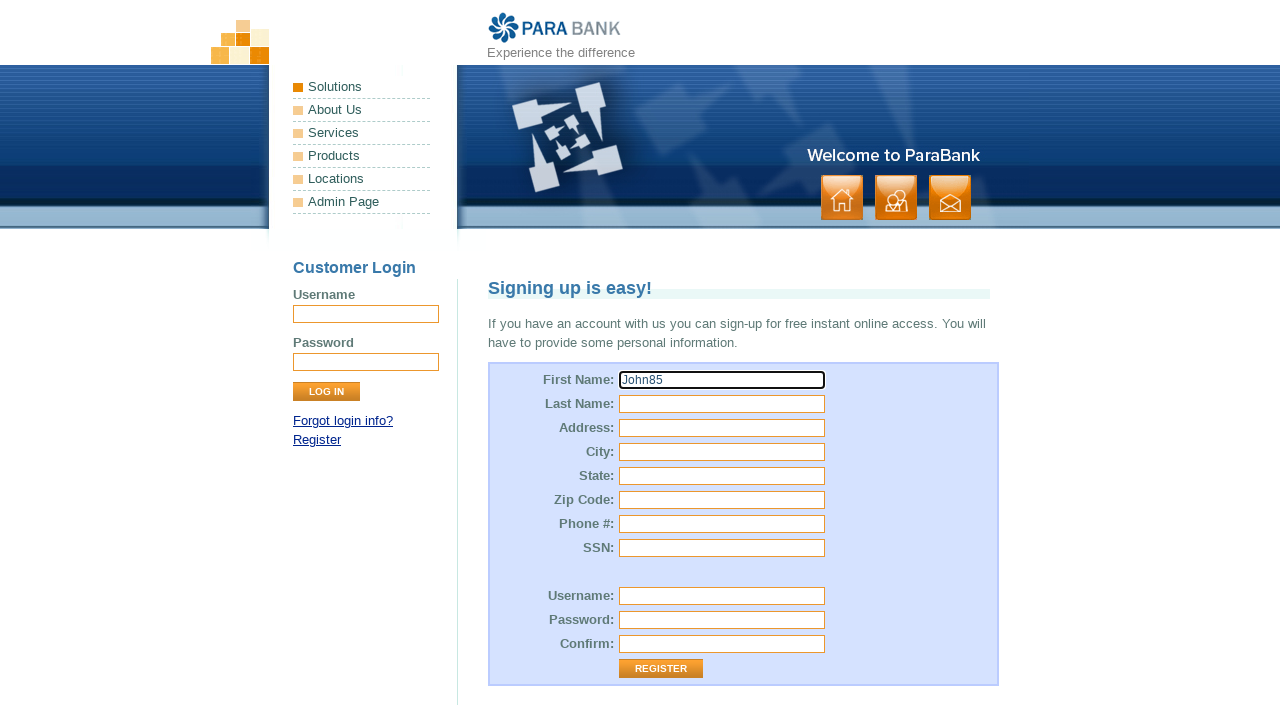

Filled in last name: Smith85 on #customer\.lastName
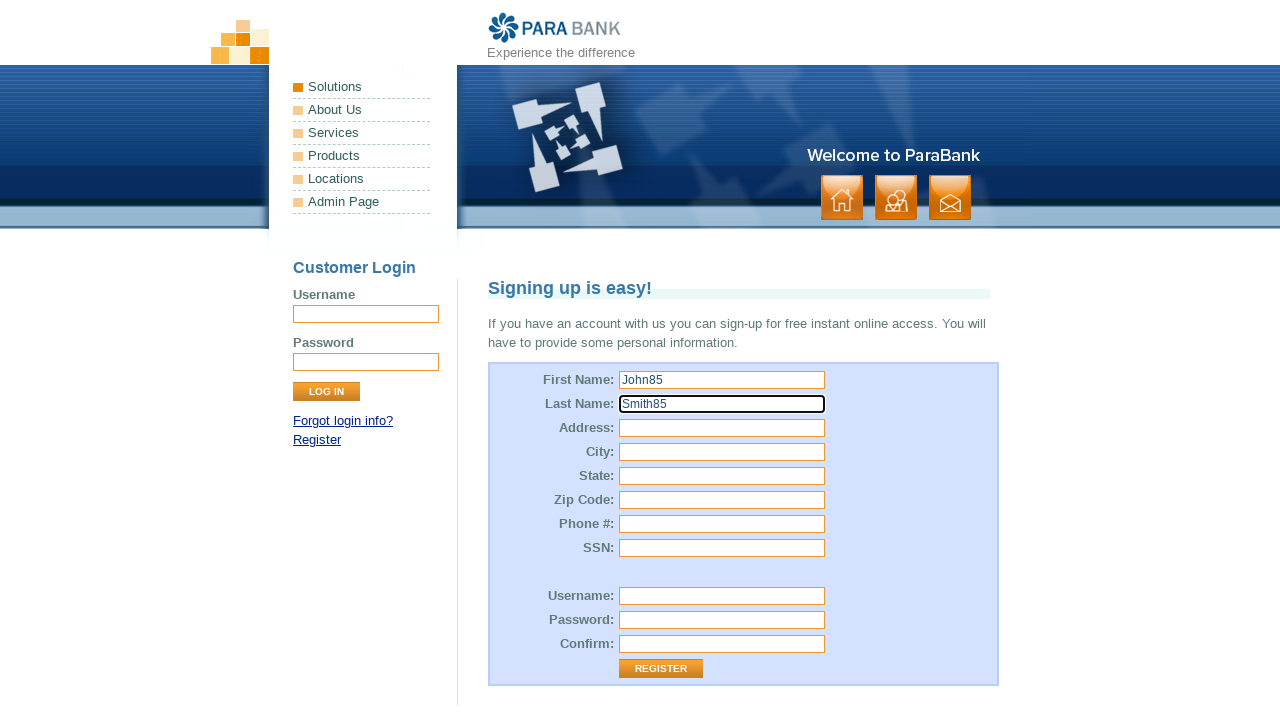

Filled in street address: 45 Maple Avenue on #customer\.address\.street
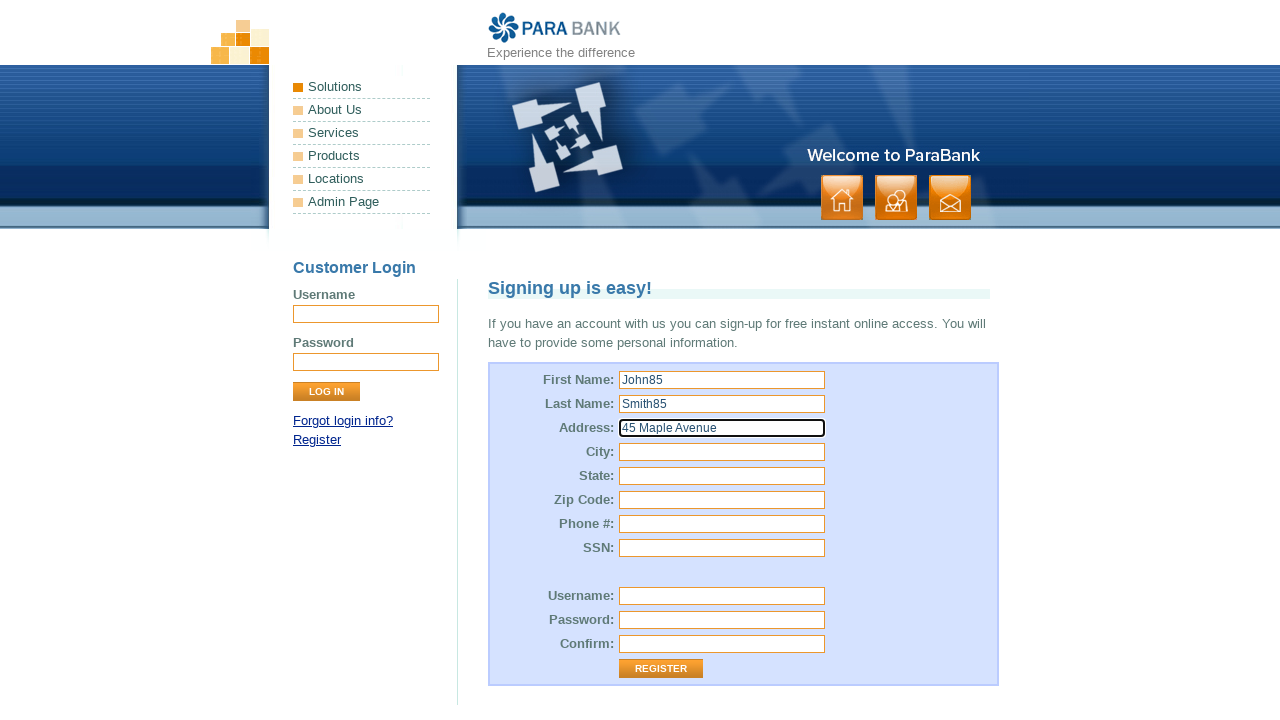

Filled in city: Boston on #customer\.address\.city
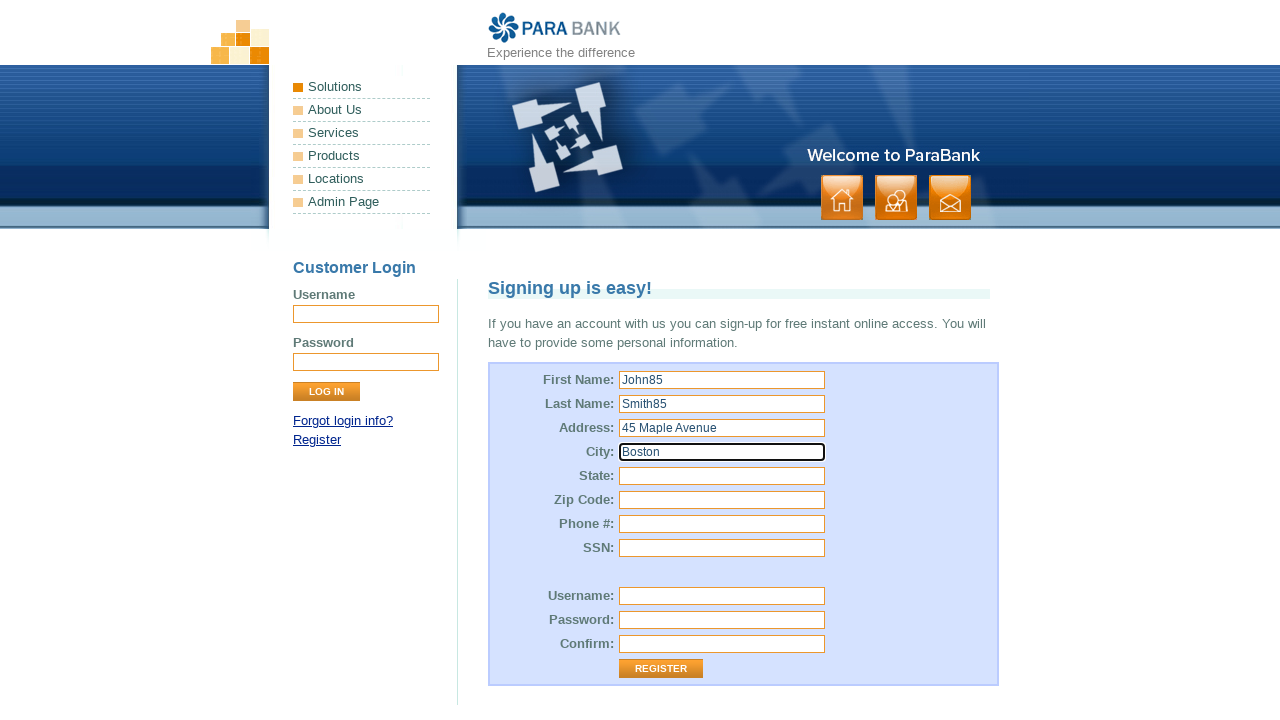

Filled in state: Massachusetts on #customer\.address\.state
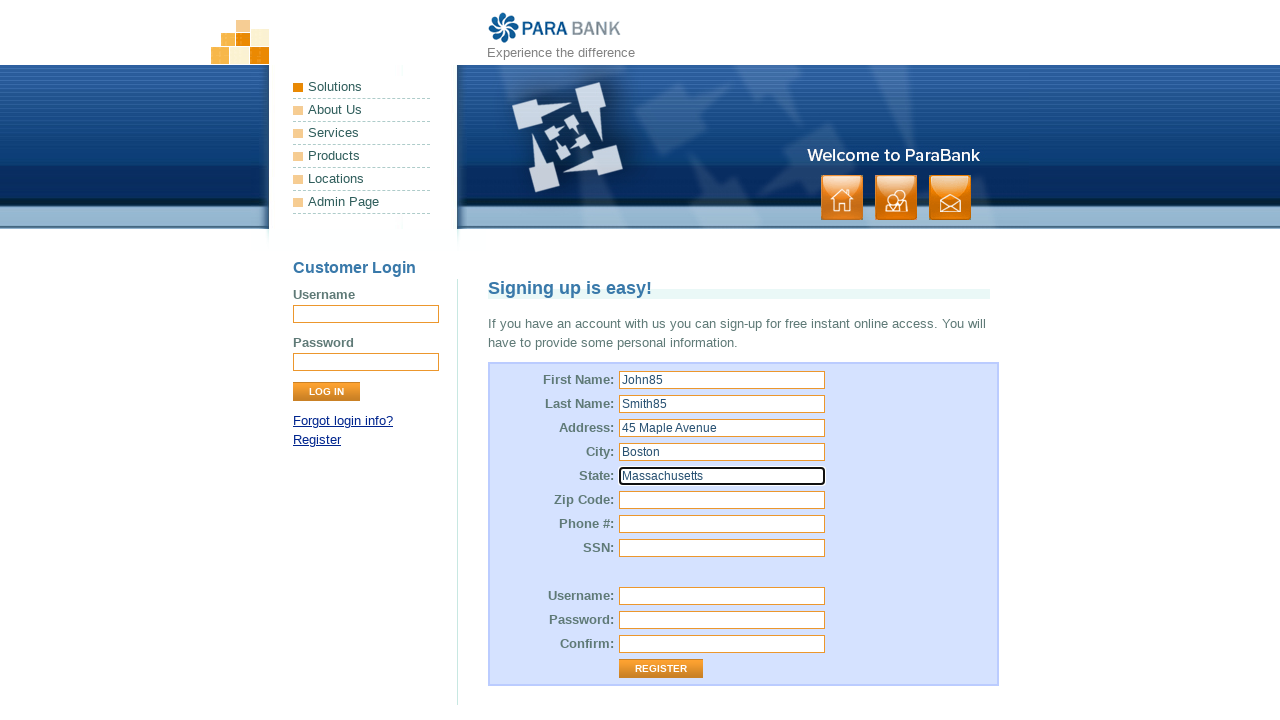

Filled in zip code: 02134 on #customer\.address\.zipCode
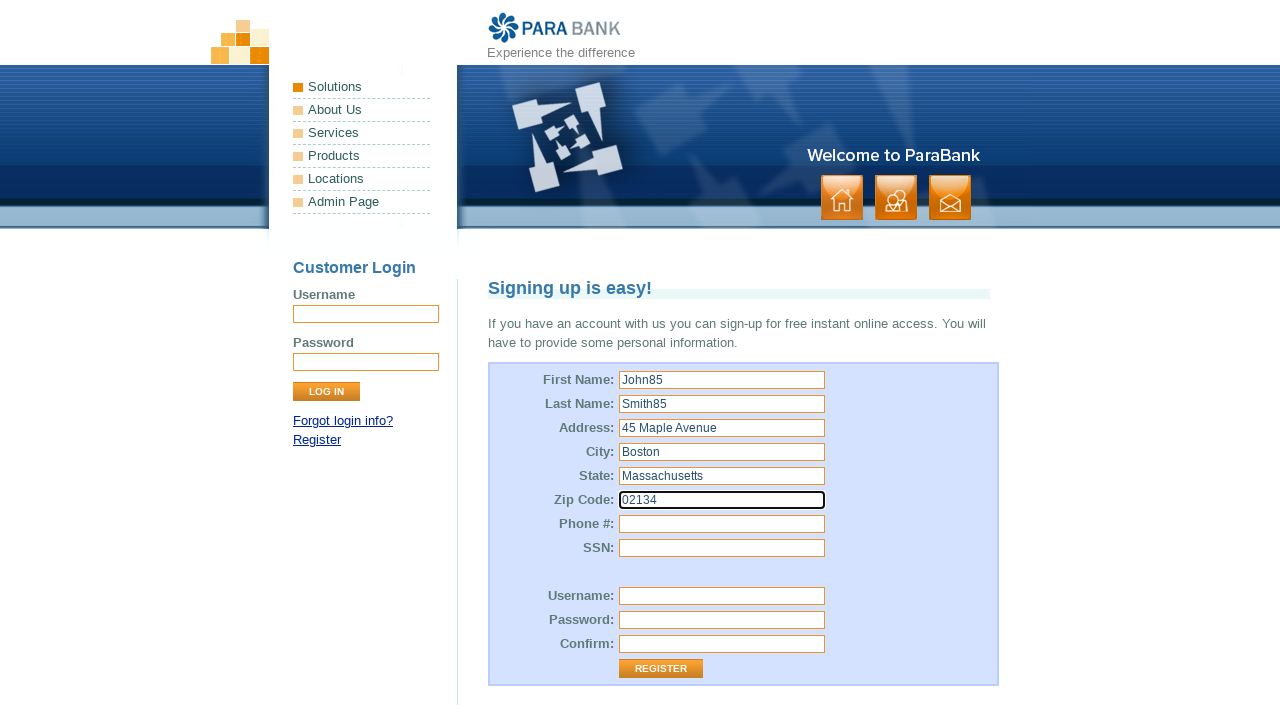

Filled in phone number: 6175551234 on #customer\.phoneNumber
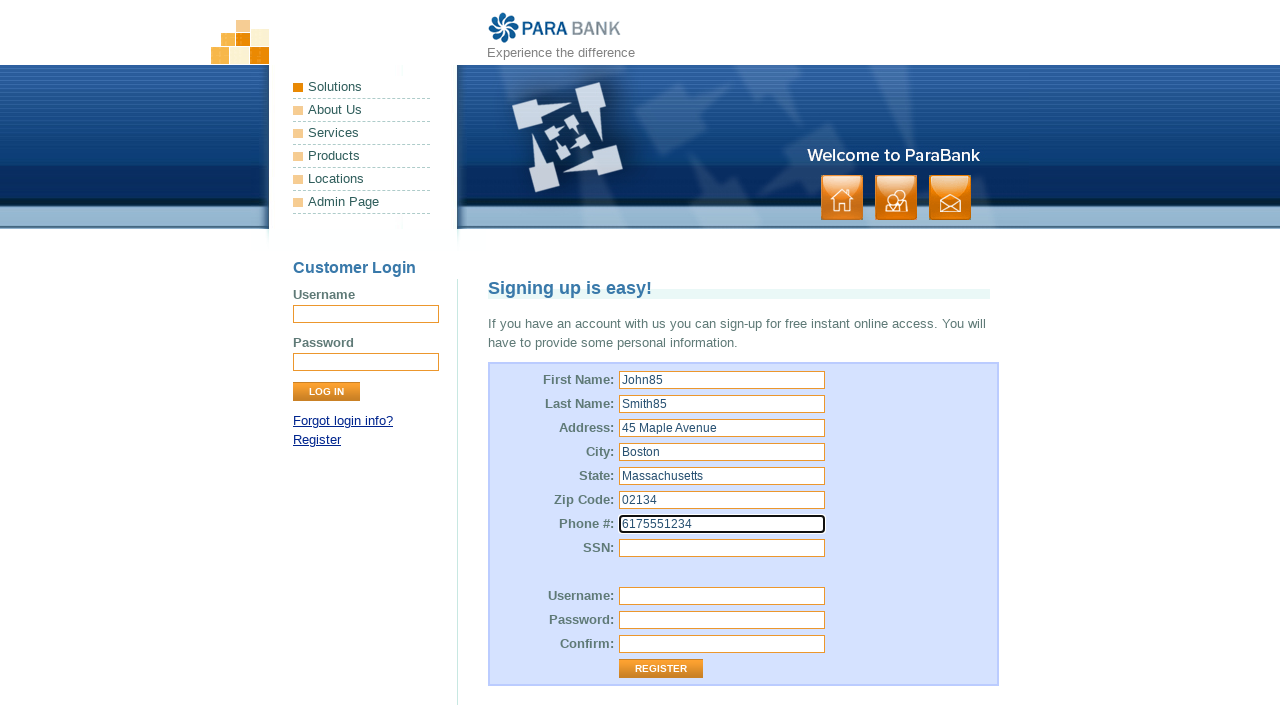

Filled in SSN: 5678 on #customer\.ssn
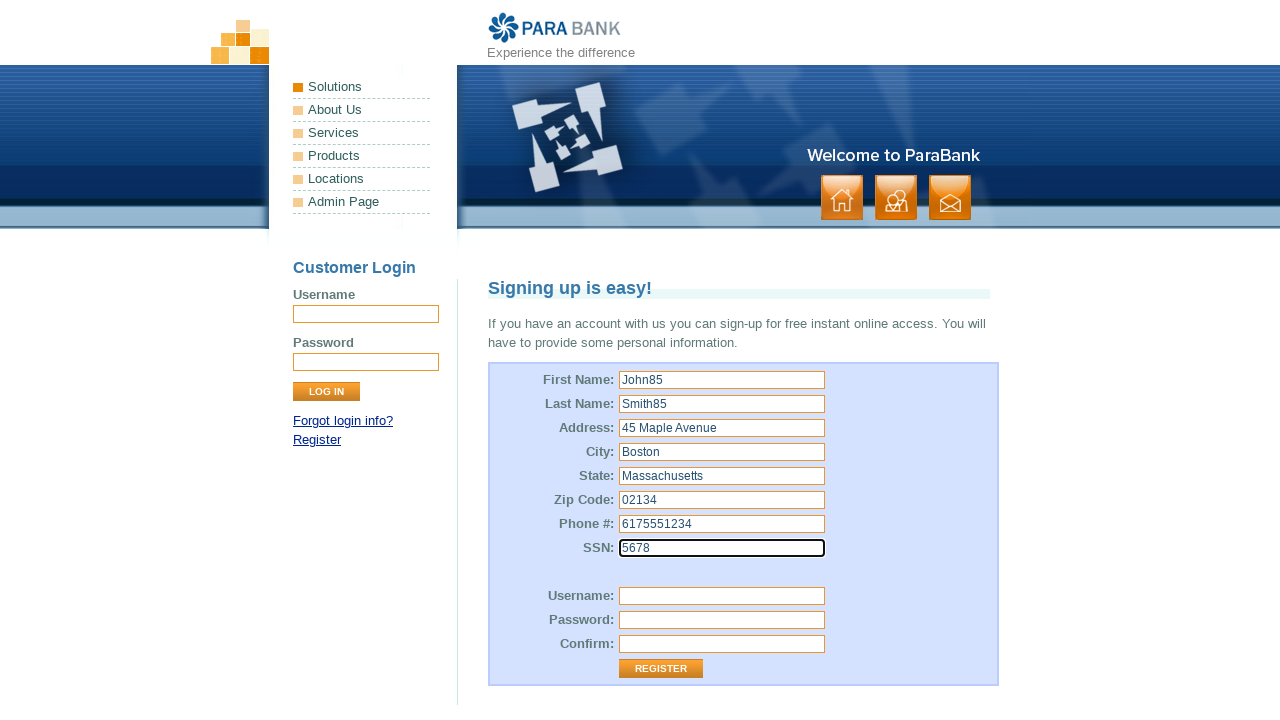

Filled in username: JSmith8547 on #customer\.username
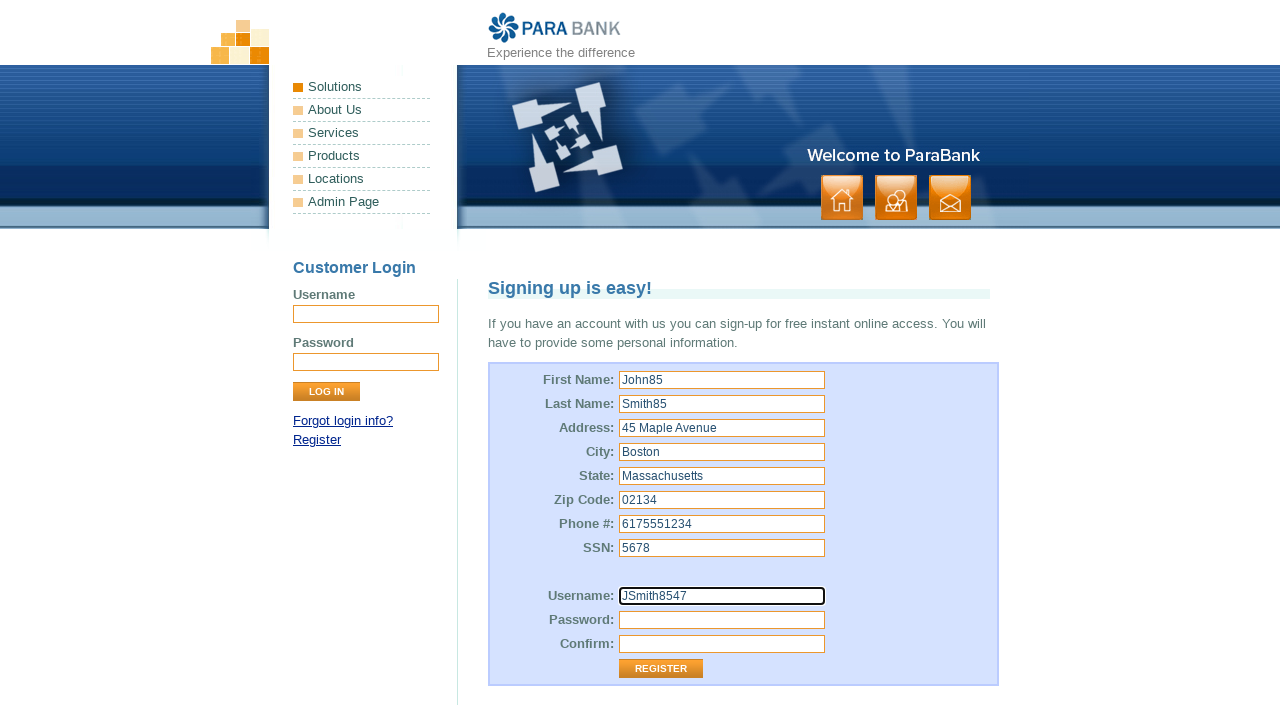

Filled in password: SecurePass123 on #customer\.password
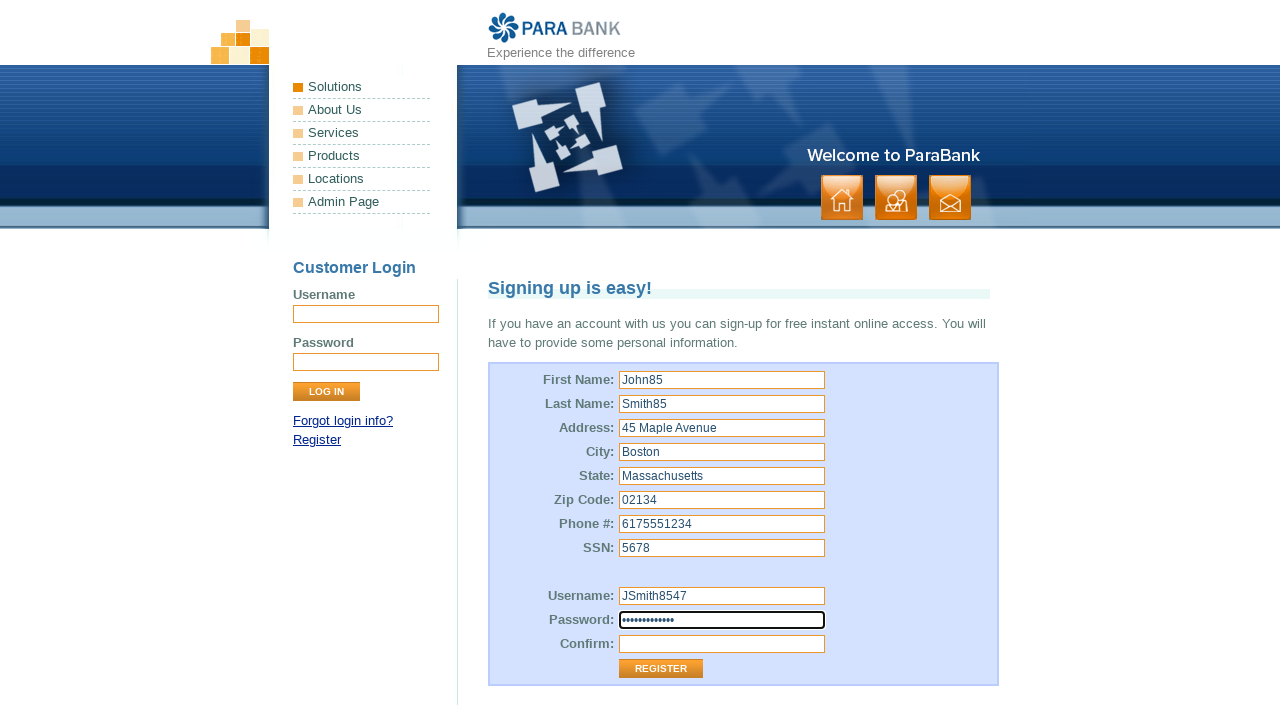

Confirmed password: SecurePass123 on #repeatedPassword
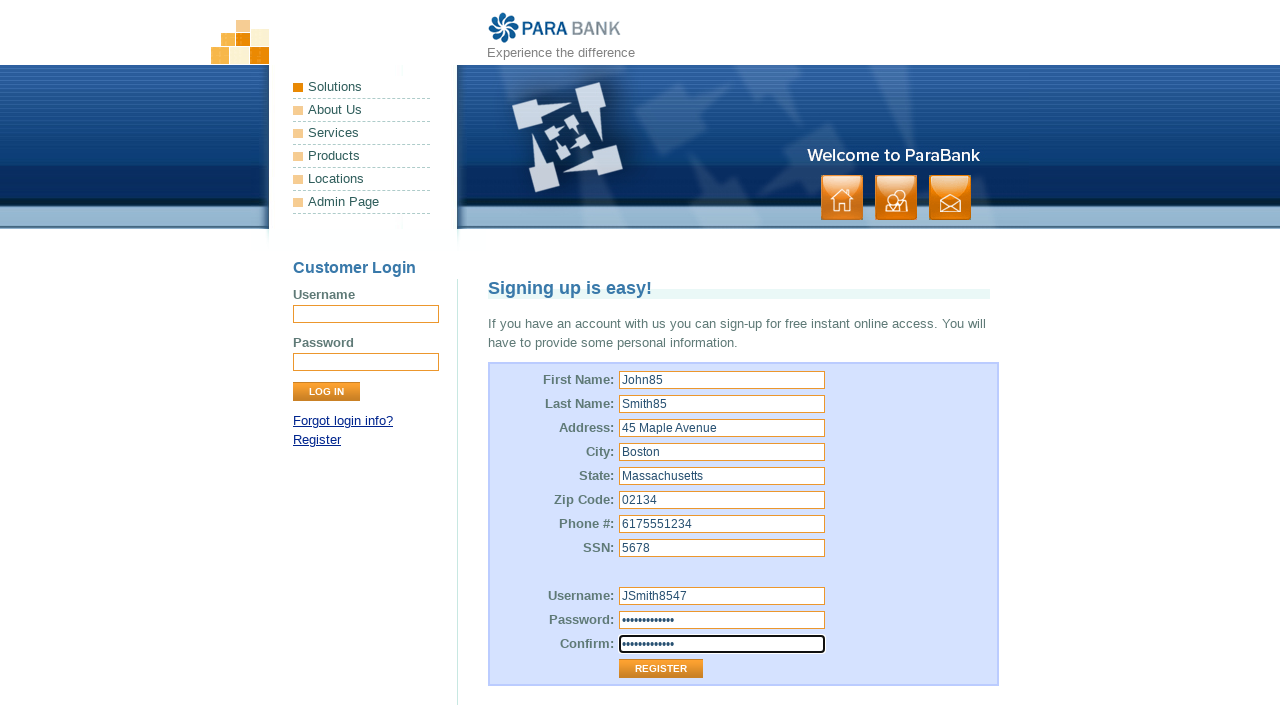

Clicked Register button to submit registration form at (661, 669) on xpath=//tbody/tr[13]/td[2]/input[1]
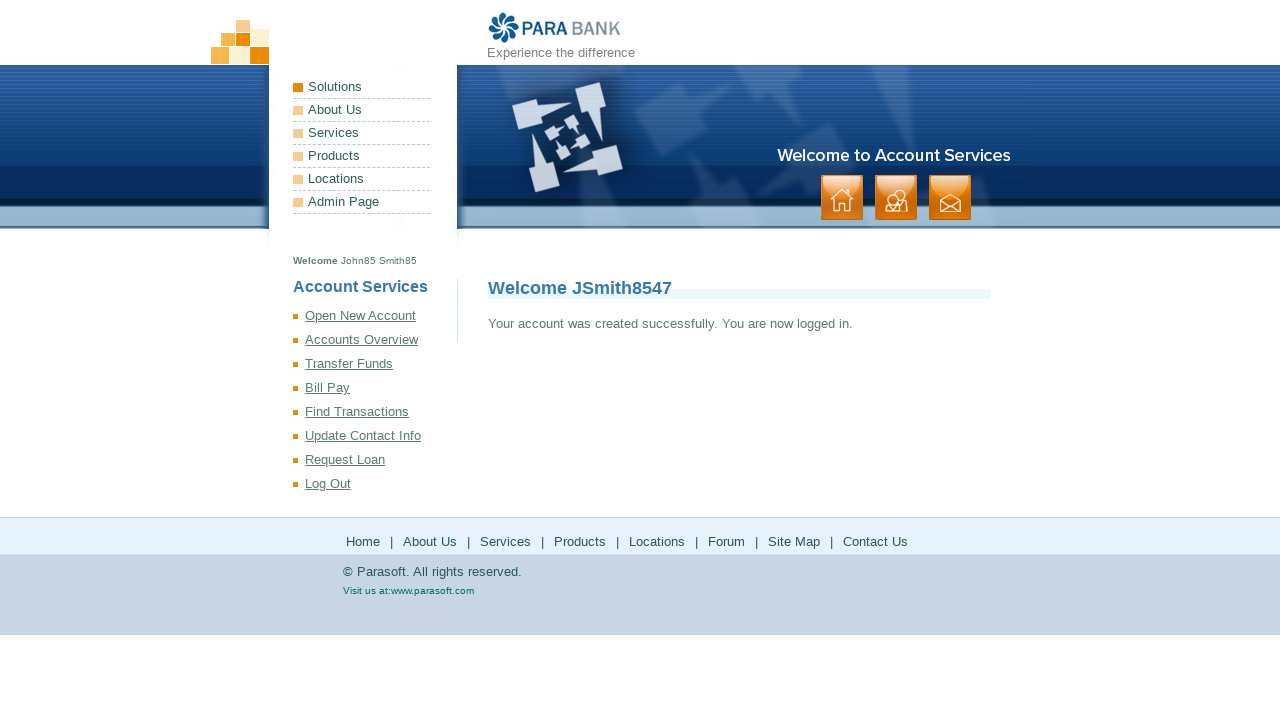

Verified registration success message appeared
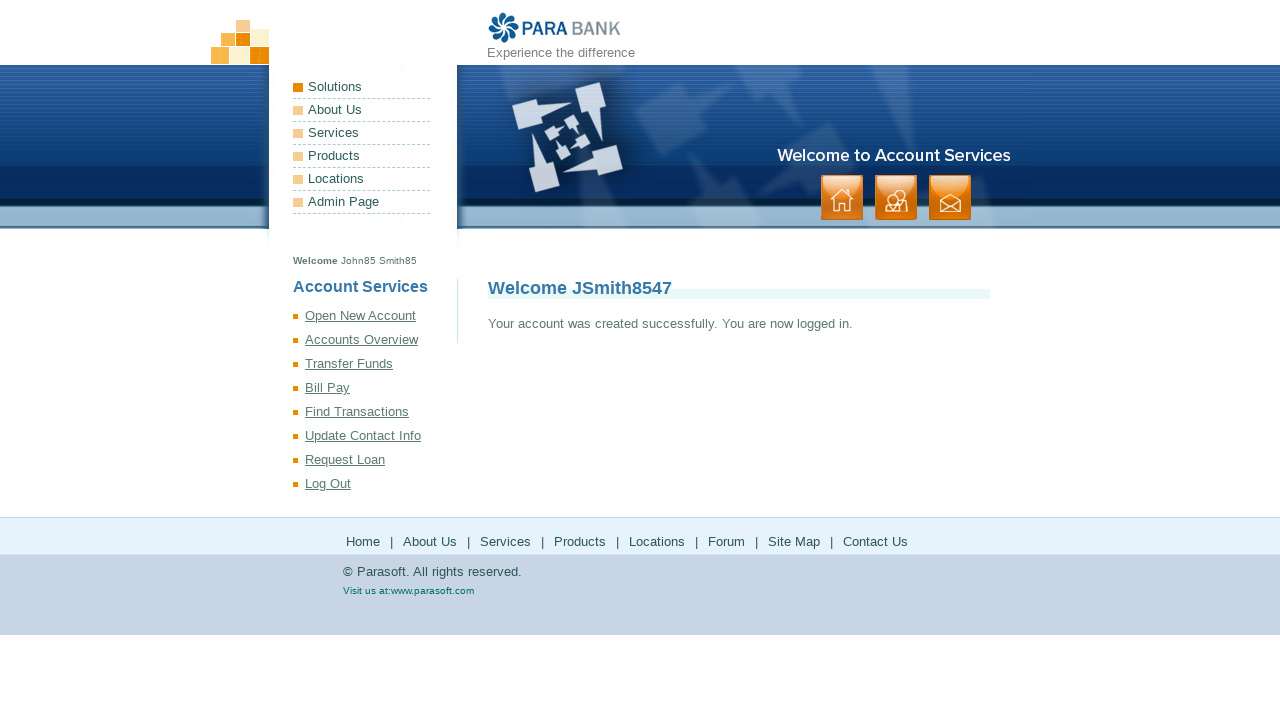

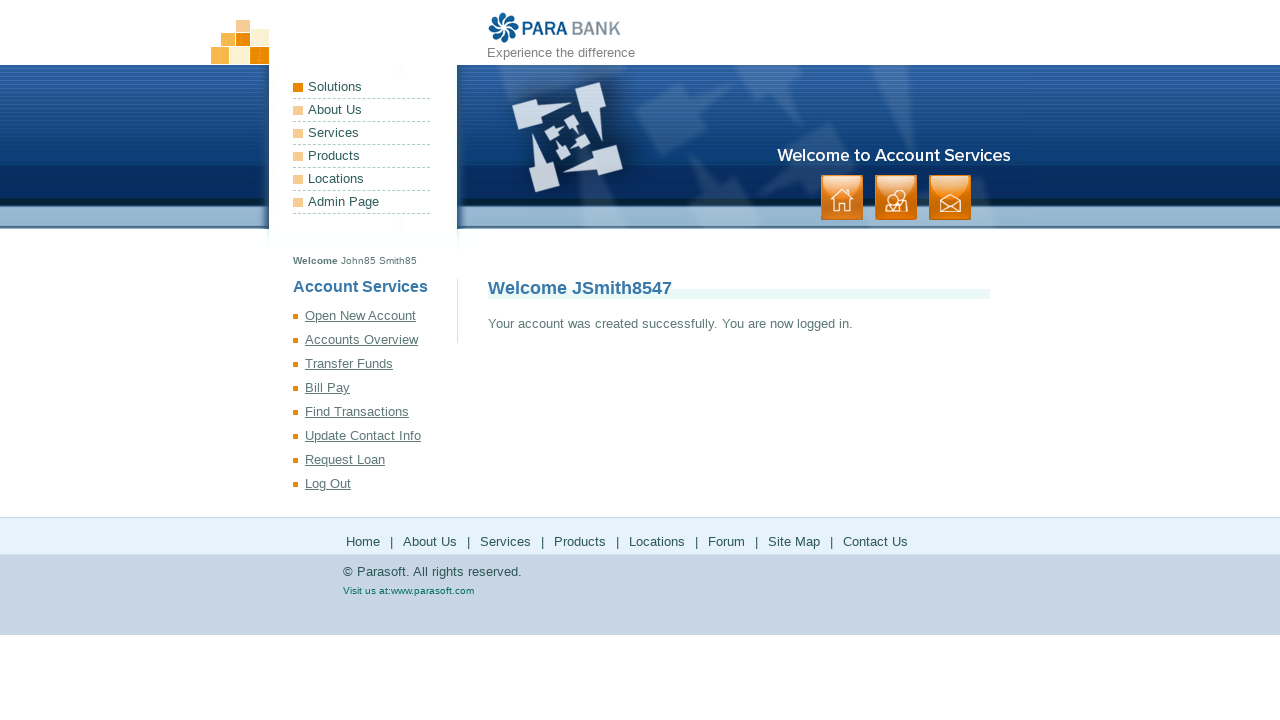